Tests right-click (context click) functionality on a navigation element on the jQuery UI slider demo page

Starting URL: https://jqueryui.com/slider/#colorpicker

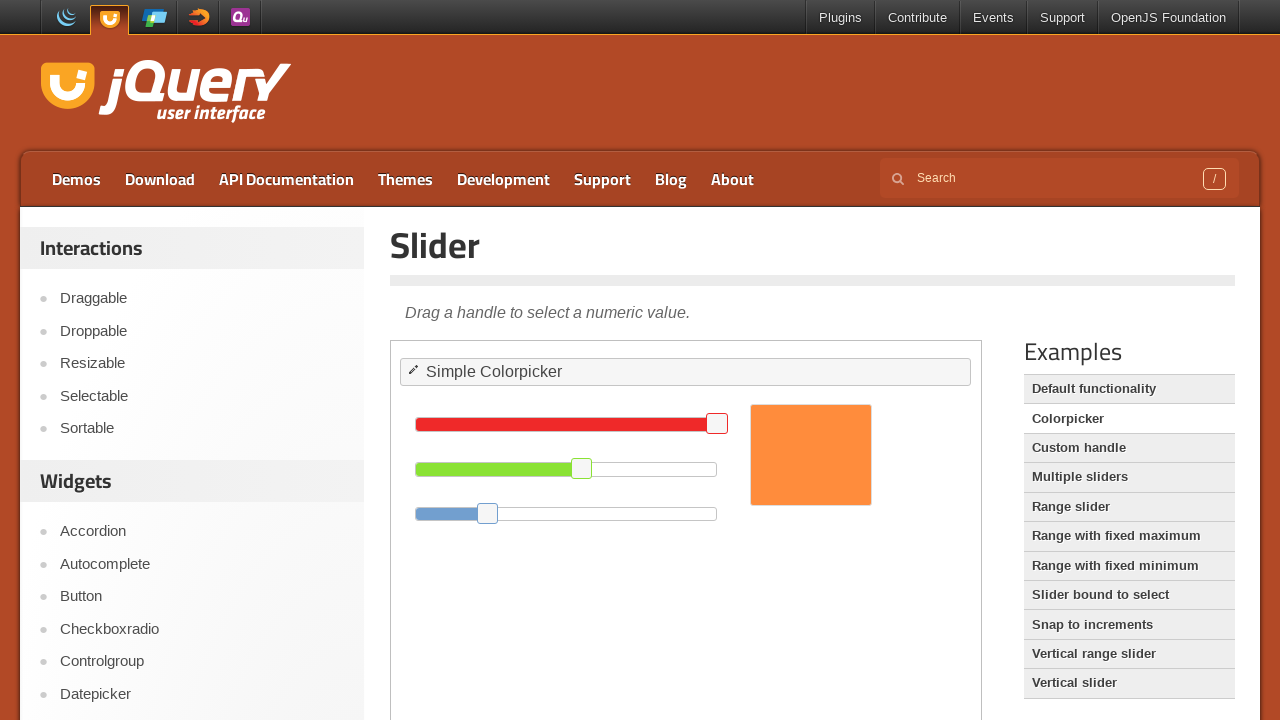

Navigated to jQuery UI slider colorpicker demo page
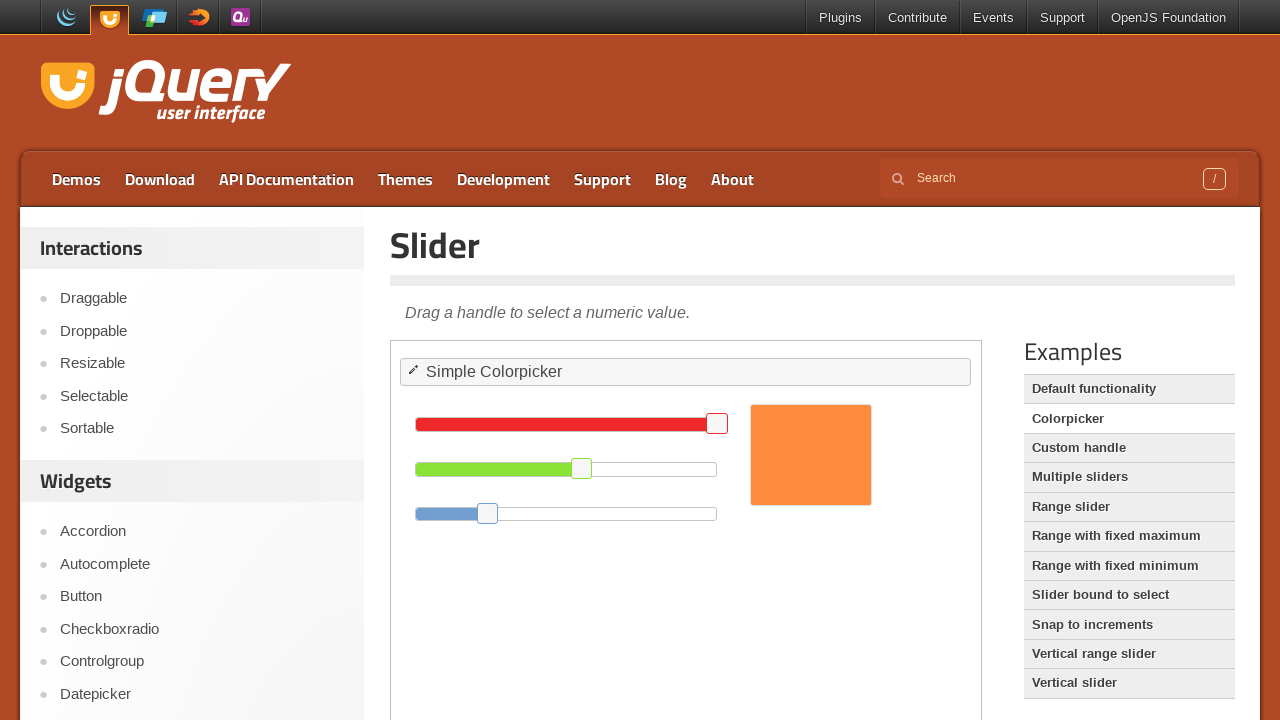

Located navigation element for right-click test
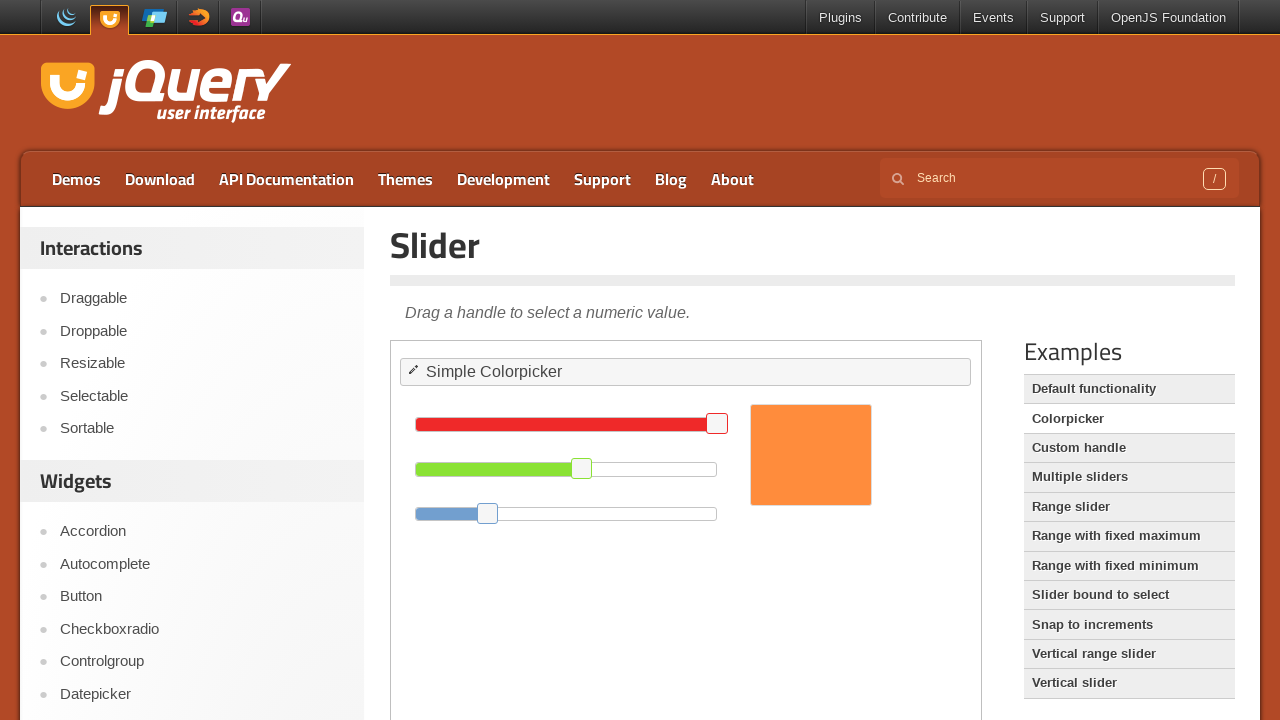

Performed right-click (context click) on navigation element at (406, 179) on xpath=/html/body/div[1]/nav/div/ul/li[4]/a
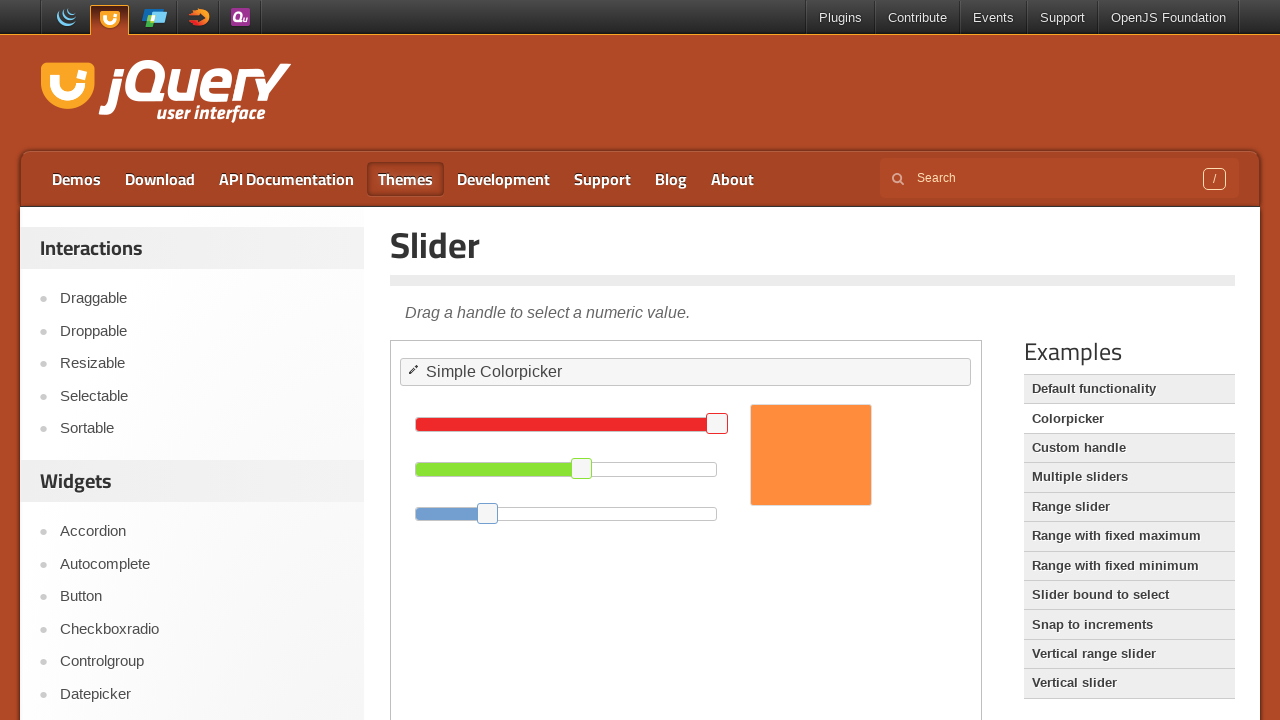

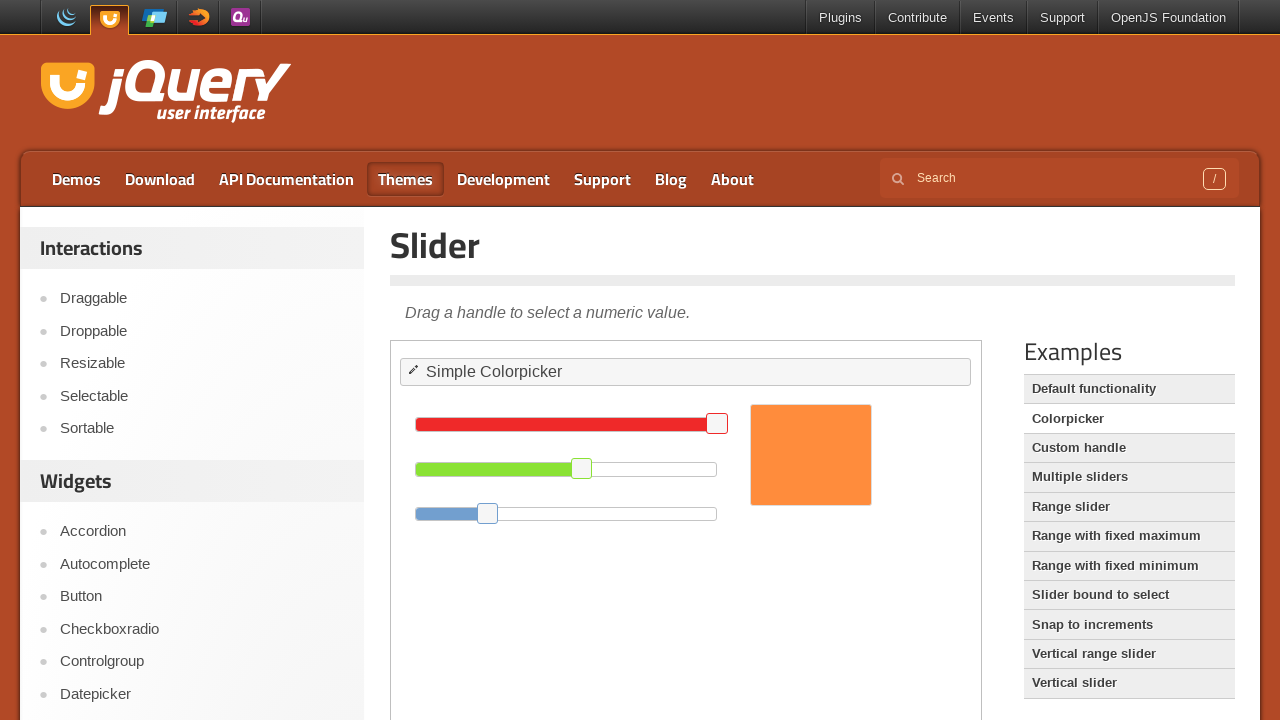